Tests clicking on the login tab in the authorization form

Starting URL: https://b2c.passport.rt.ru/auth/realms/b2c/protocol/openid-connect/auth?client_id=account_b2c&redirect_uri=https://b2c.passport.rt.ru/account_b2c/login&response_type=code&scope=openid&state=2df89d71-6030-4435-82af-a52375a78cbe&theme&auth_type

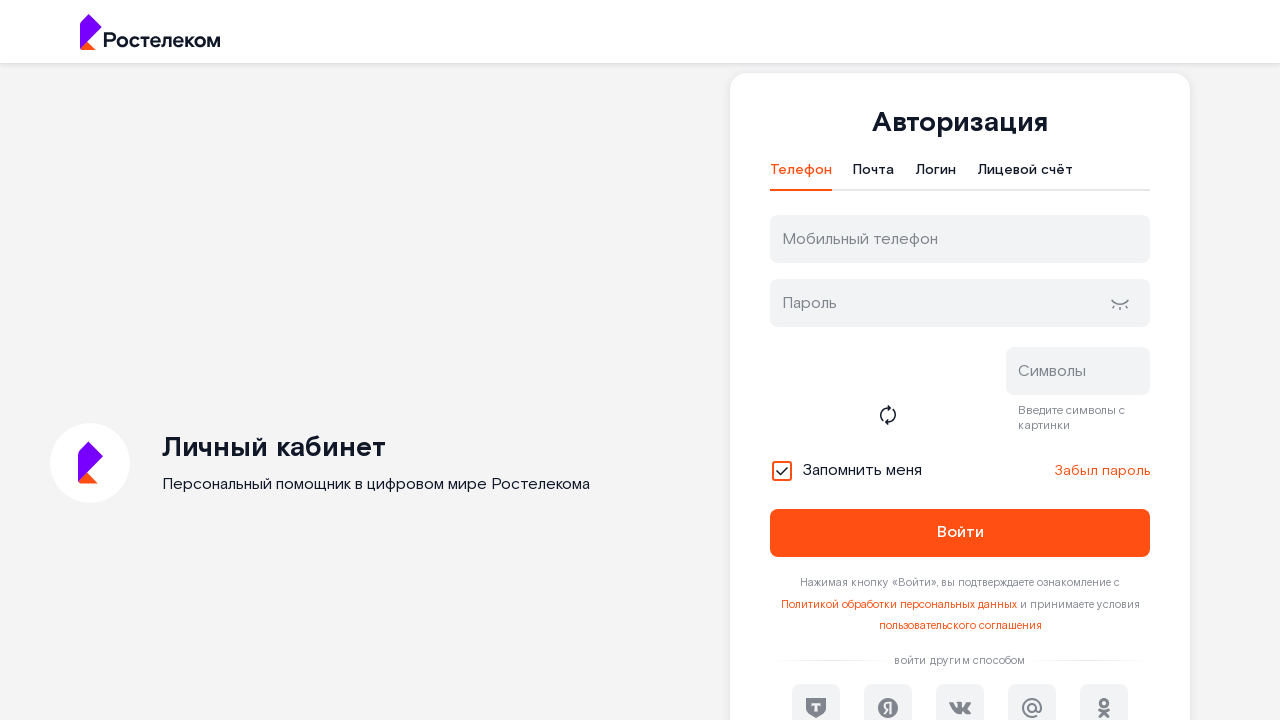

Clicked on the login tab in the authorization form at (936, 175) on #t-btn-tab-login
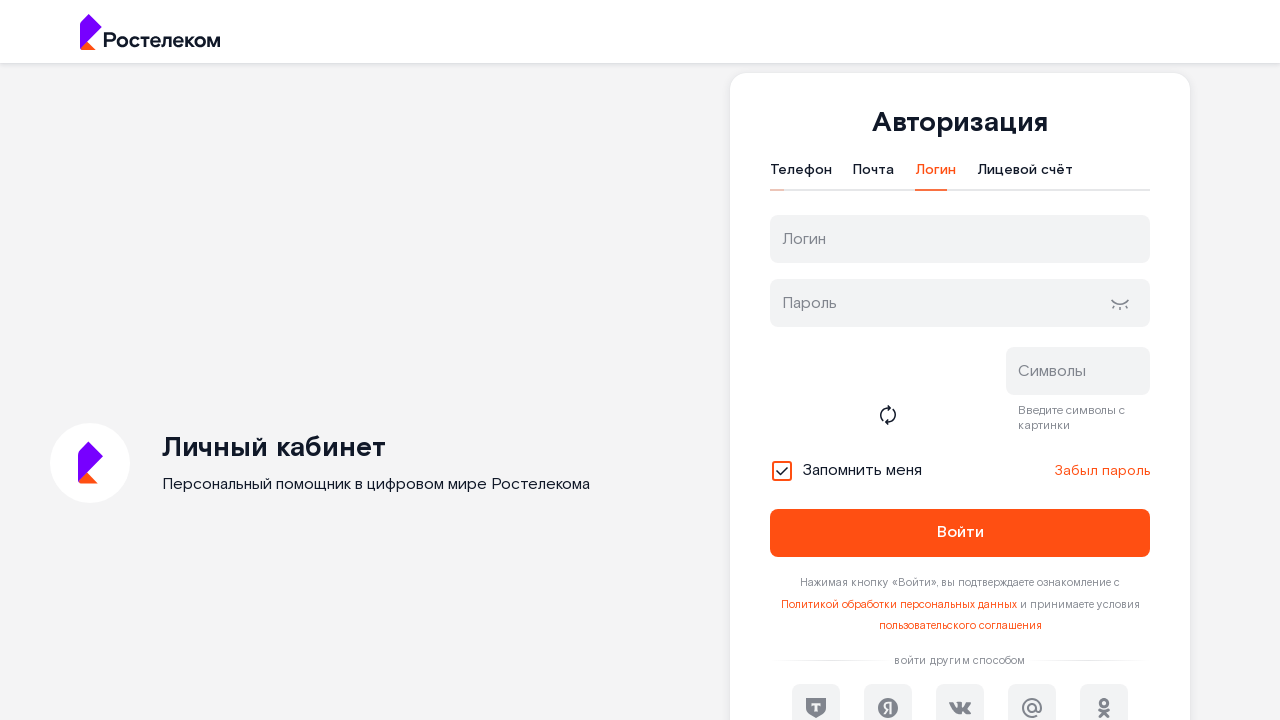

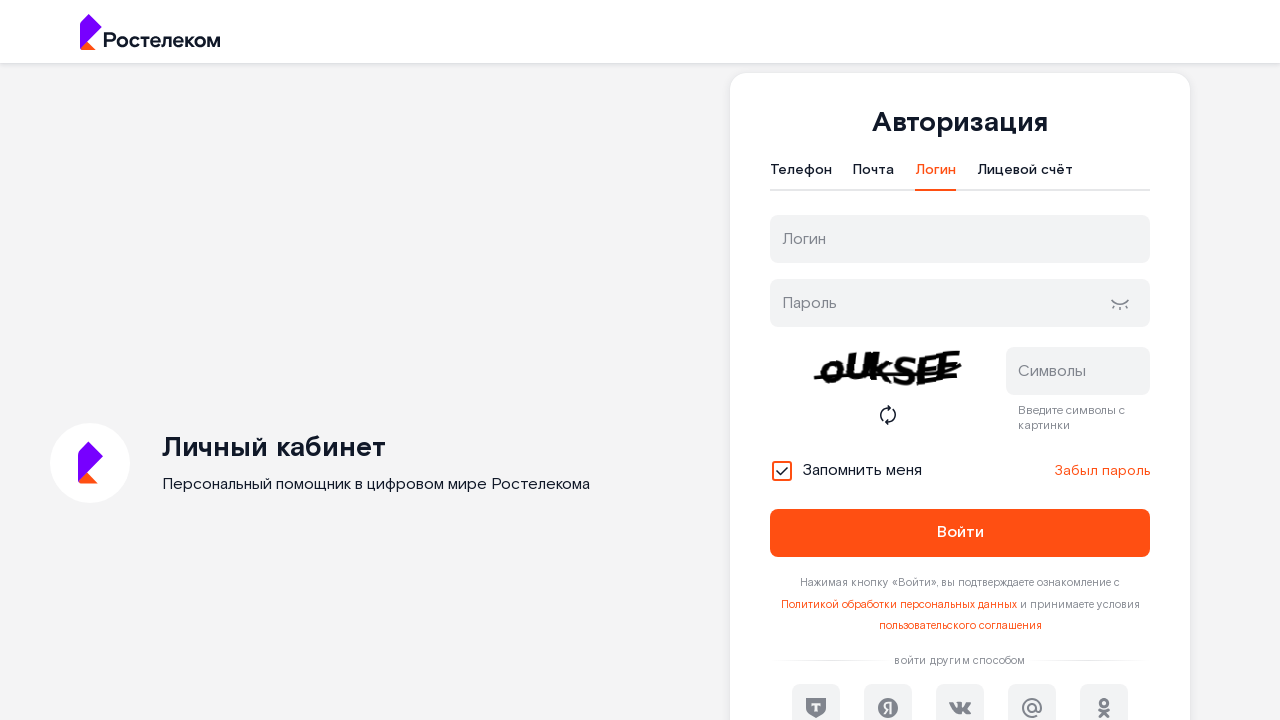